Tests keyboard input actions by clicking an input field and typing text with various key presses including space and backspace

Starting URL: https://sahitest.com/demo/label.htm

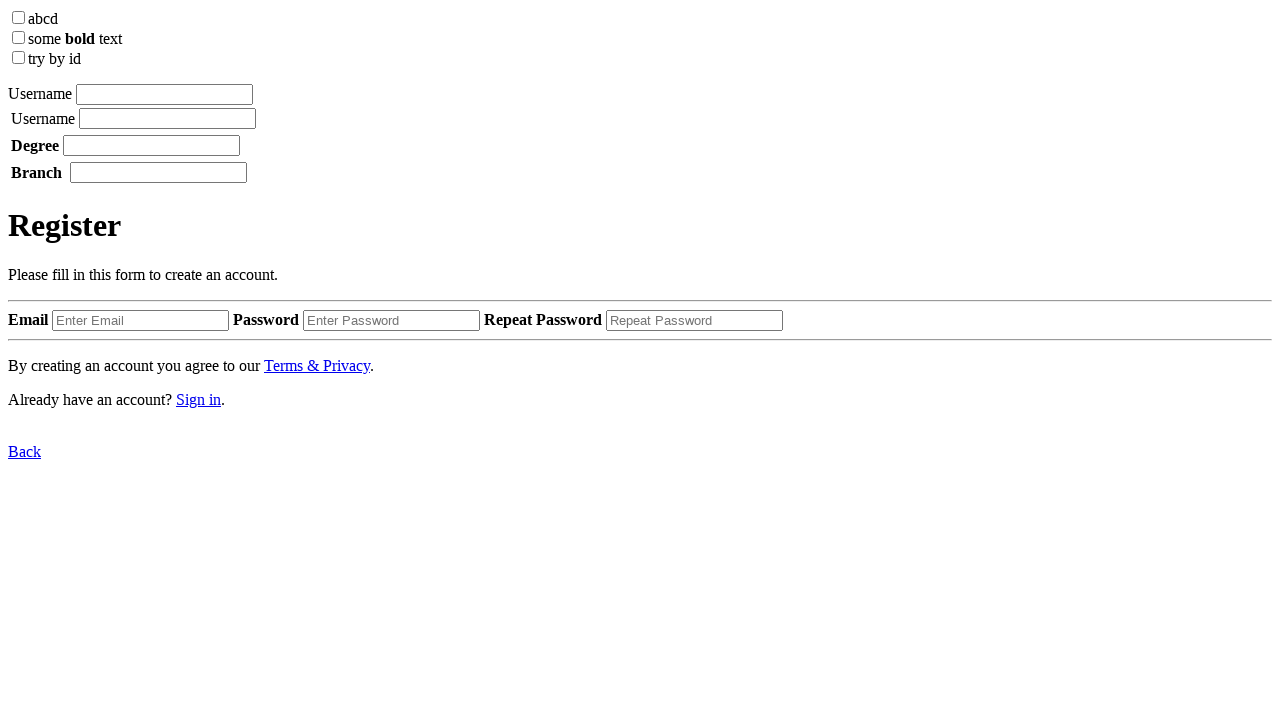

Clicked on the input field at (164, 94) on xpath=/html/body/label[1]/input
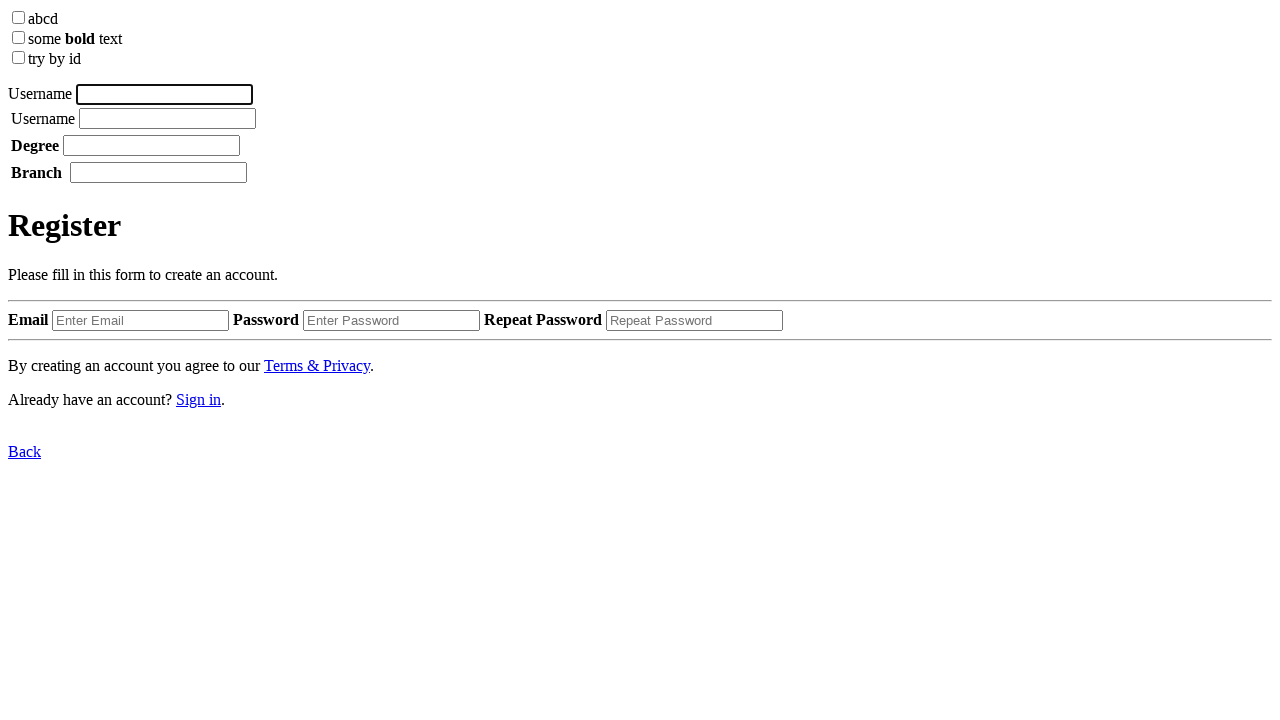

Typed 'username' into the input field
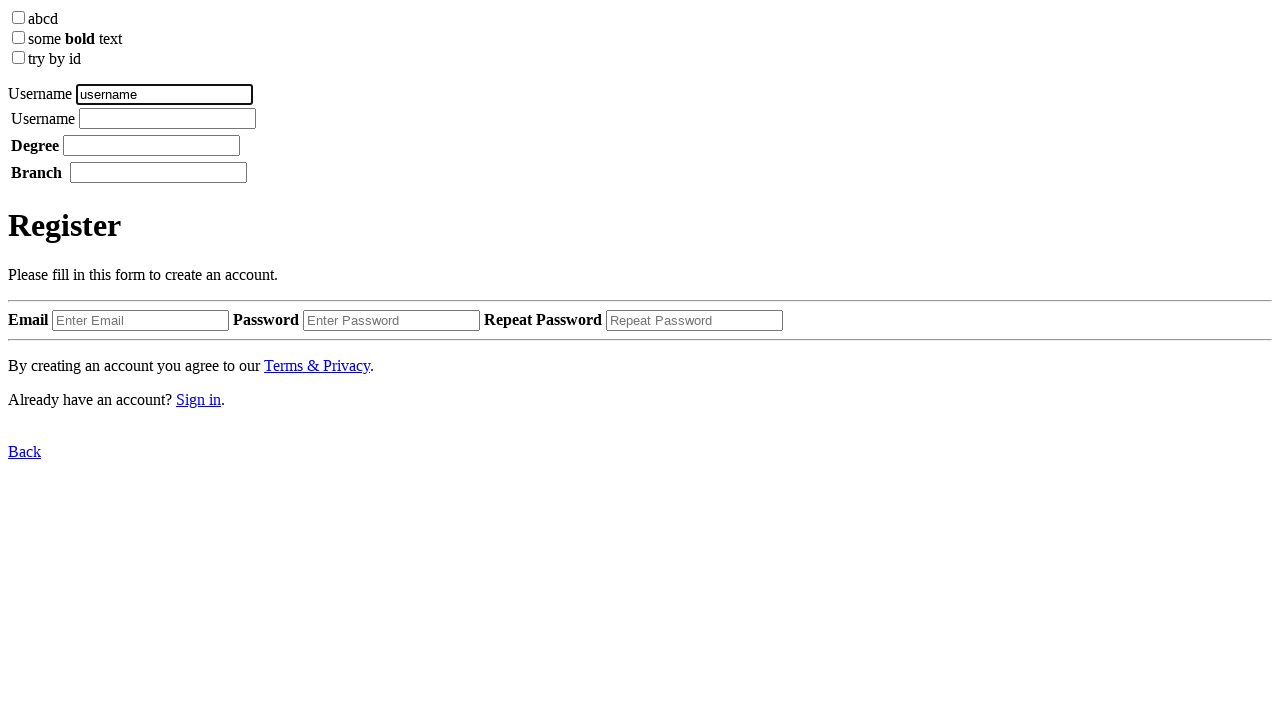

Waited 1000ms
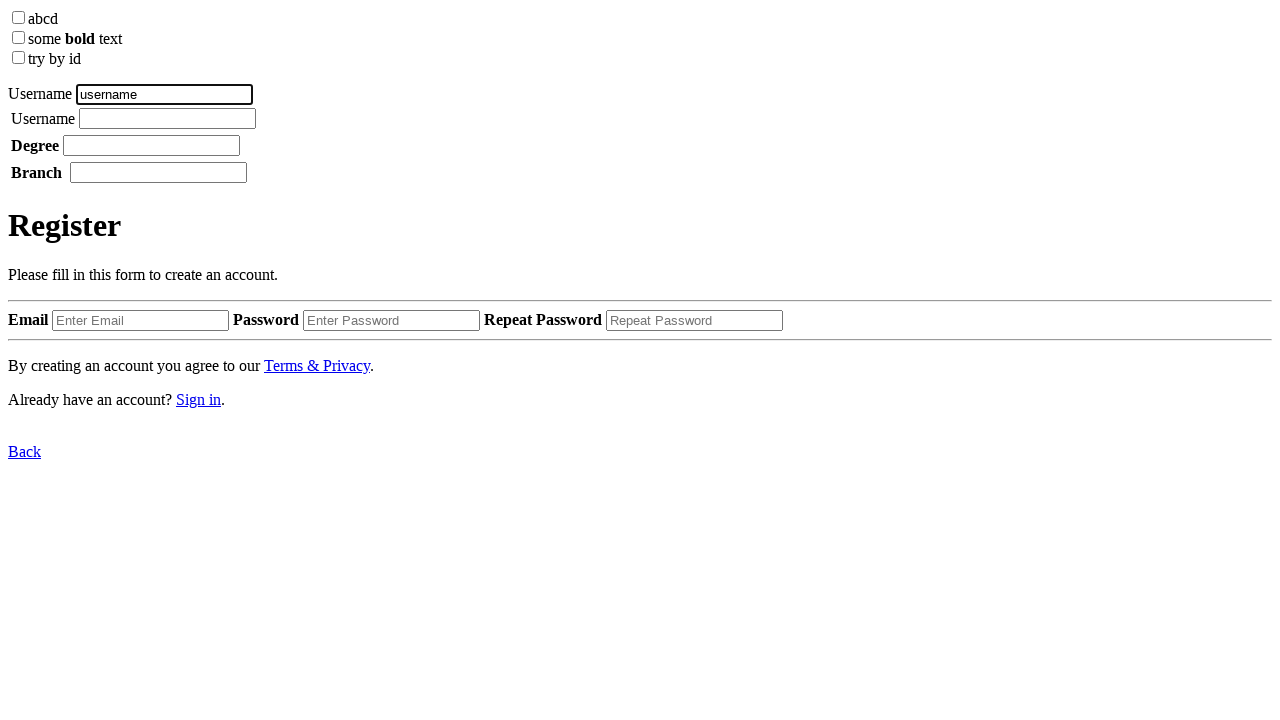

Pressed Space key
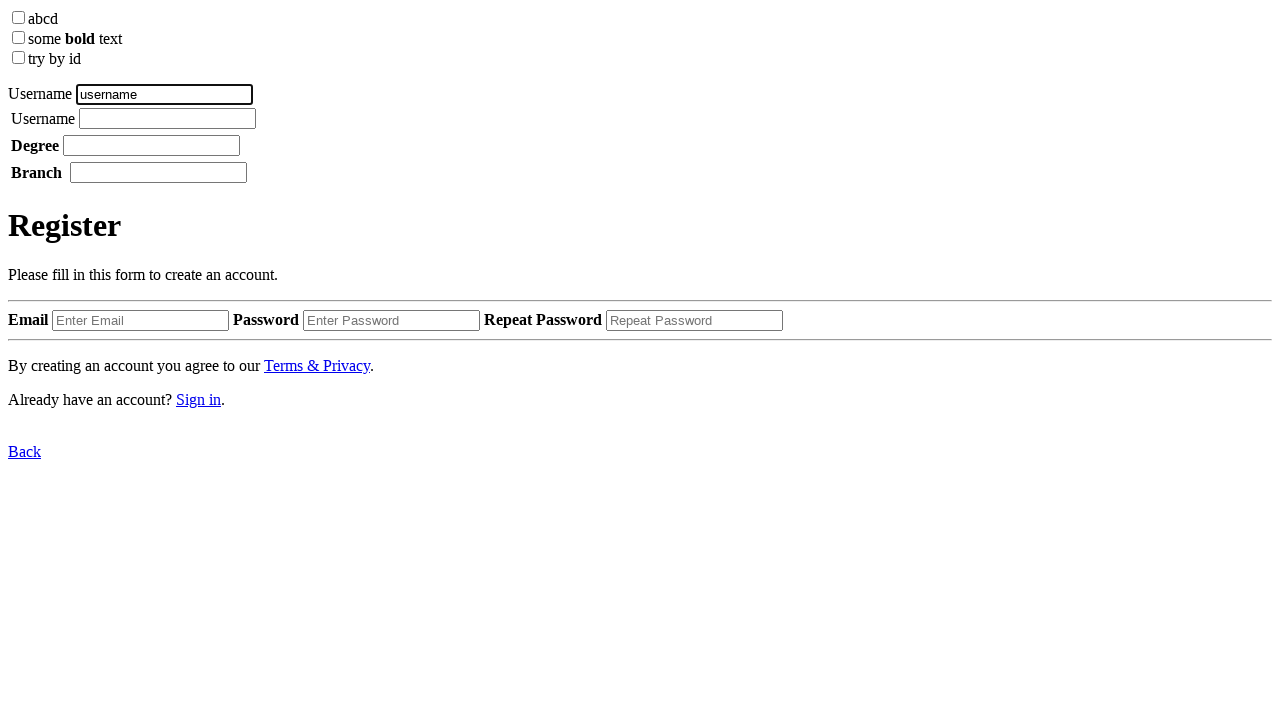

Waited 1000ms
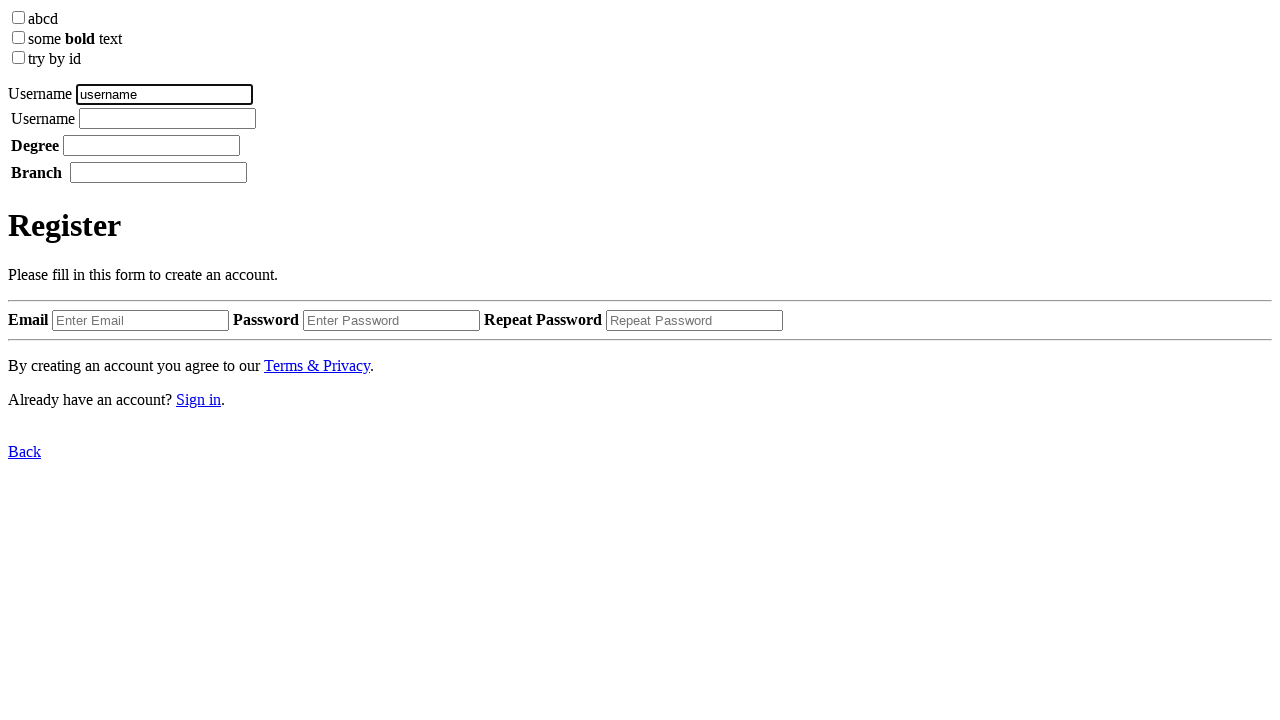

Typed 'tom' into the input field
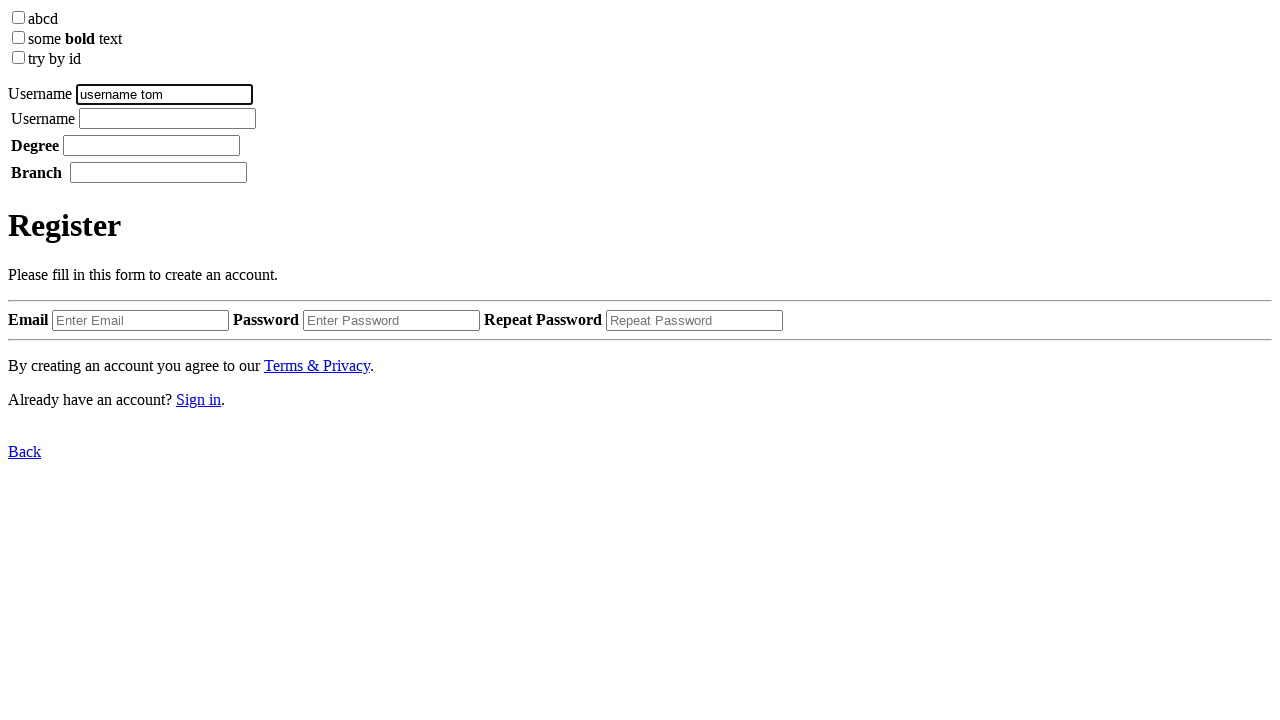

Waited 1000ms
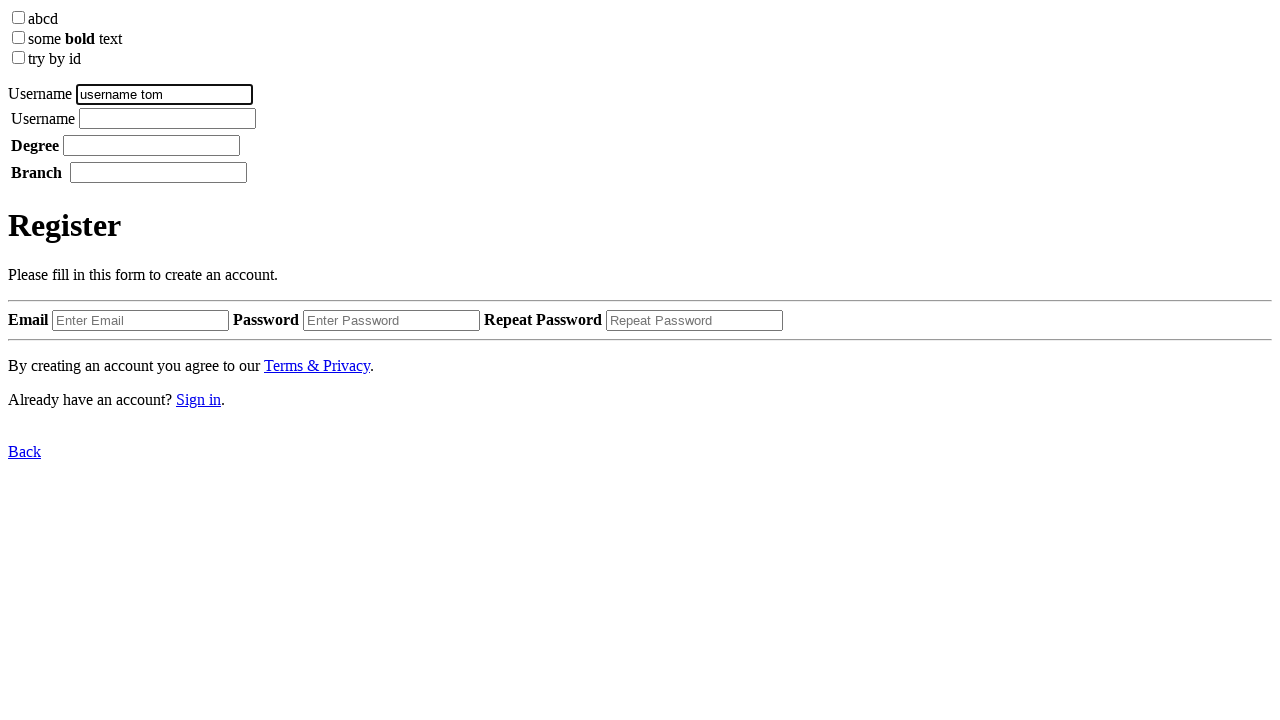

Pressed Backspace key
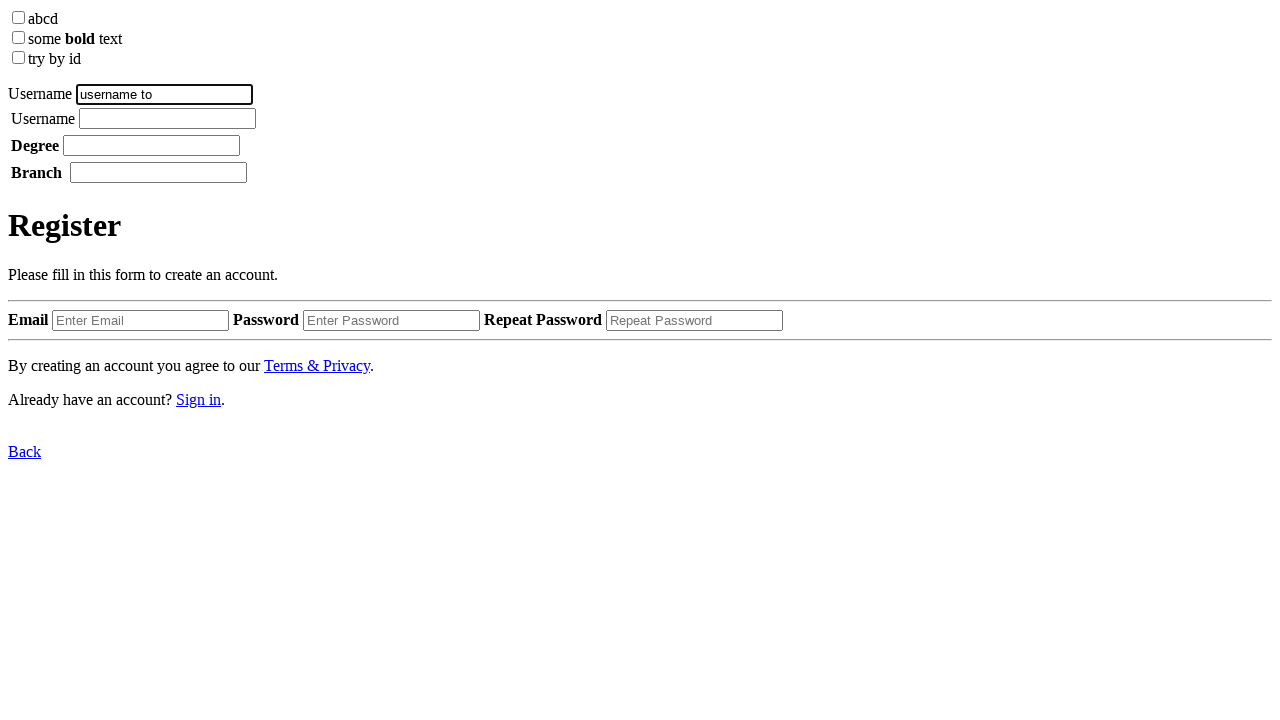

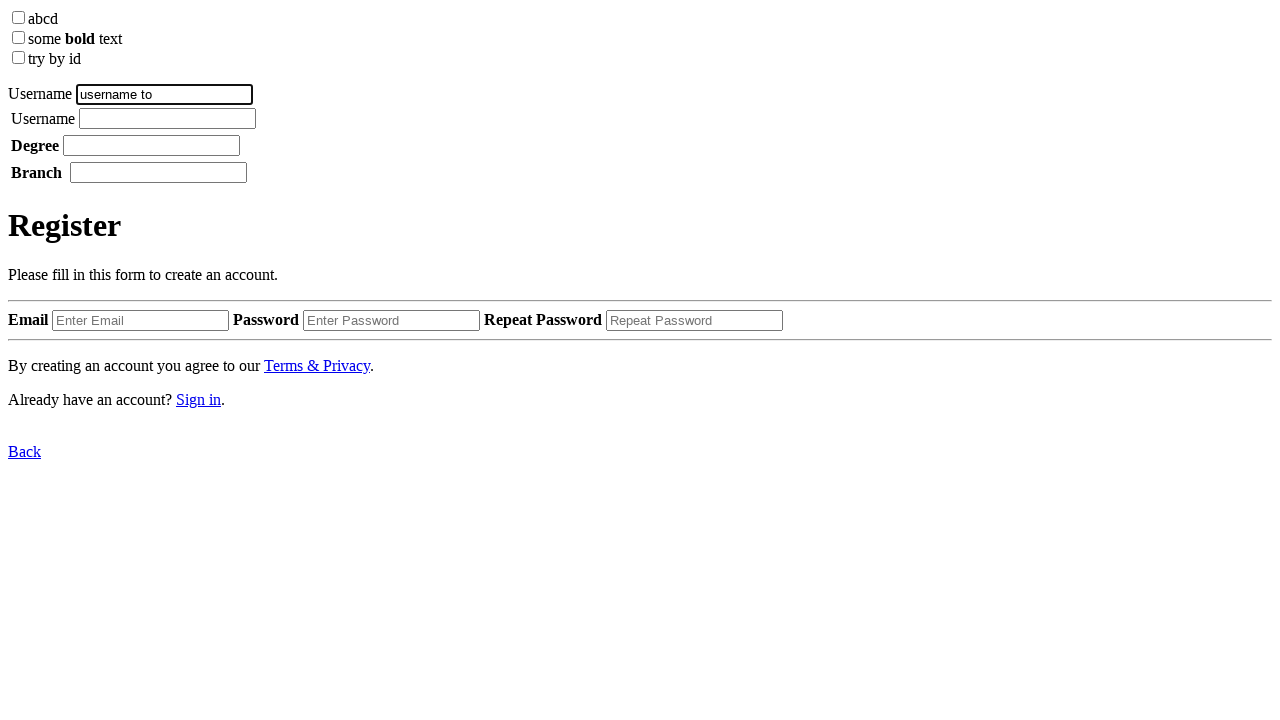